Tests that the todo counter displays the correct number of items as todos are added.

Starting URL: https://demo.playwright.dev/todomvc

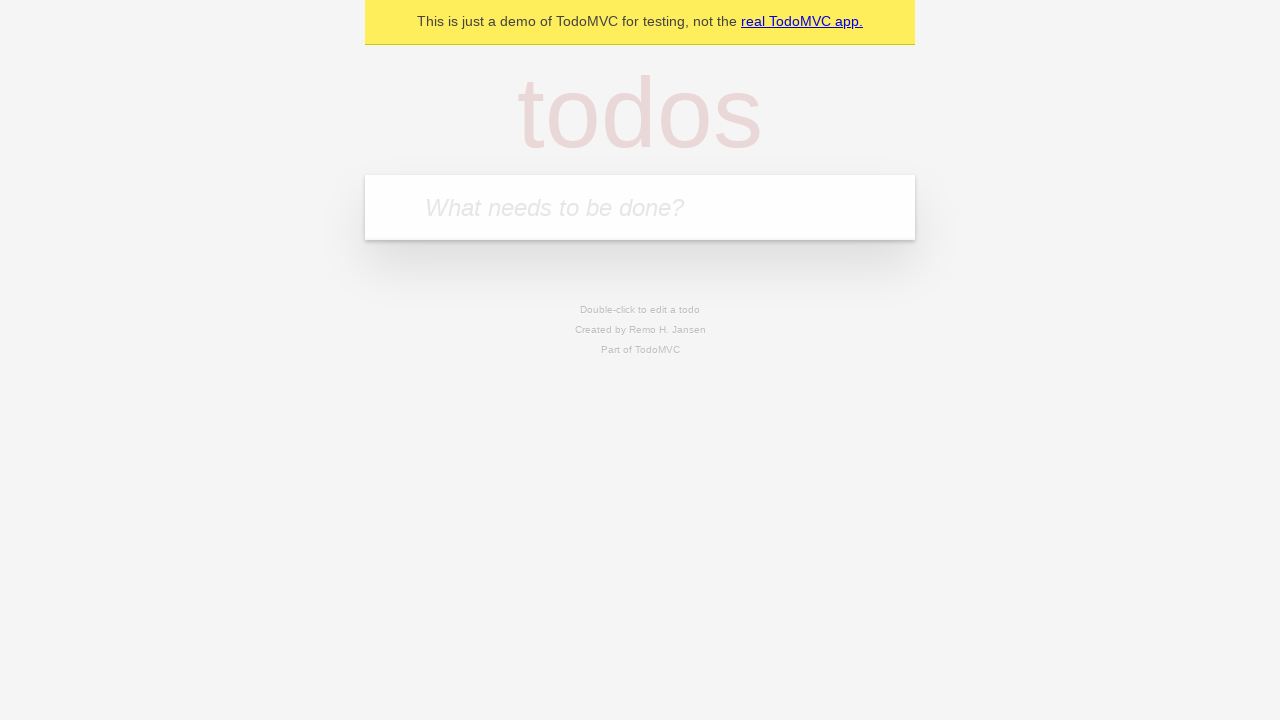

Filled todo input with 'buy some cheese' on internal:attr=[placeholder="What needs to be done?"i]
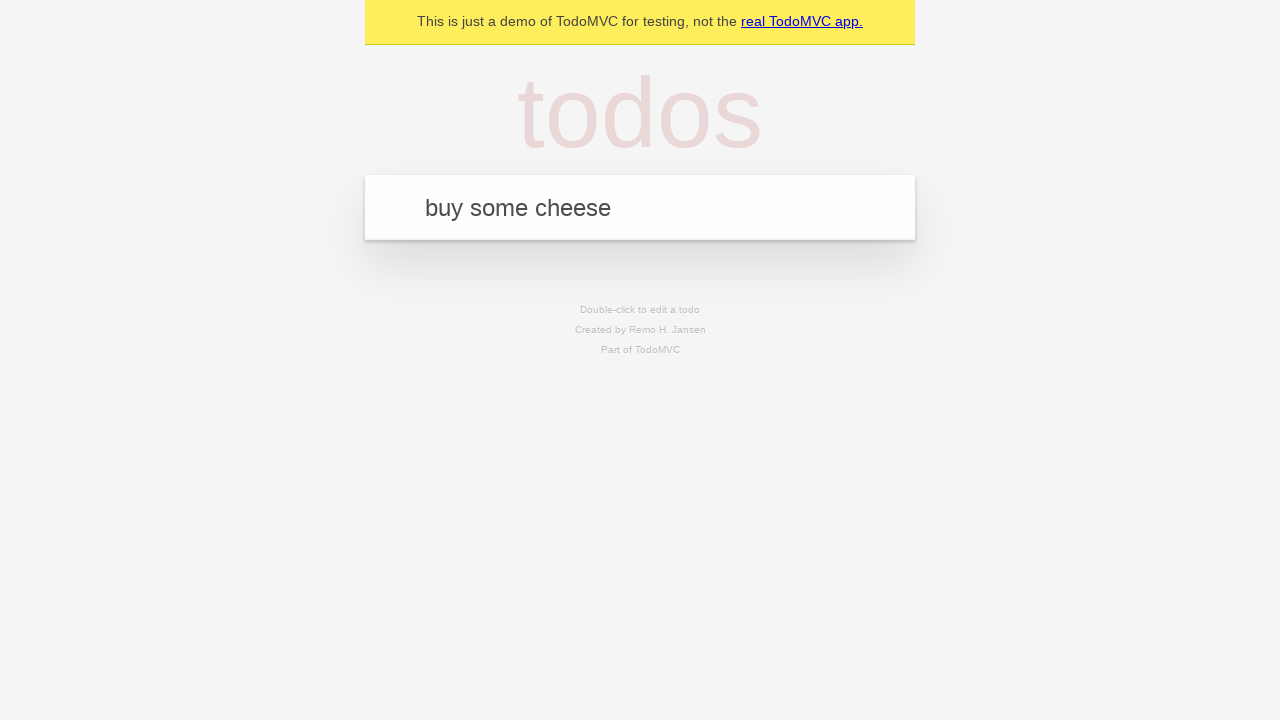

Pressed Enter to add first todo item on internal:attr=[placeholder="What needs to be done?"i]
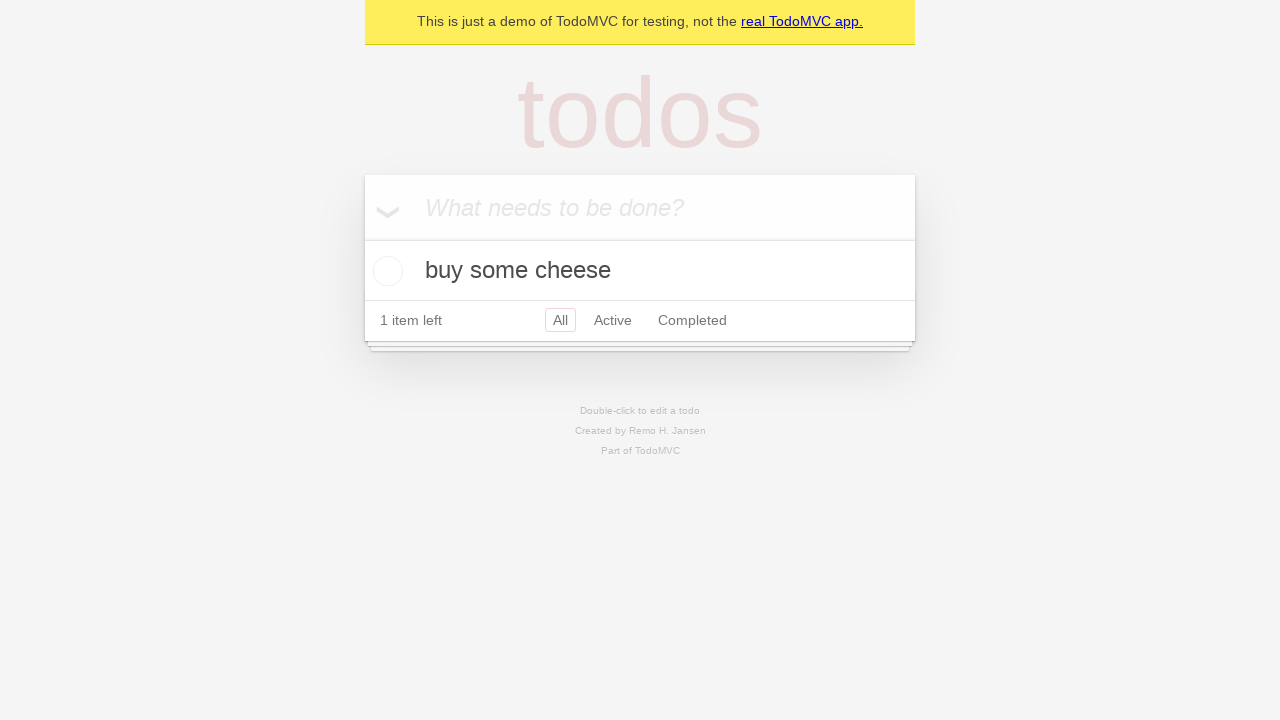

Filled todo input with 'feed the cat' on internal:attr=[placeholder="What needs to be done?"i]
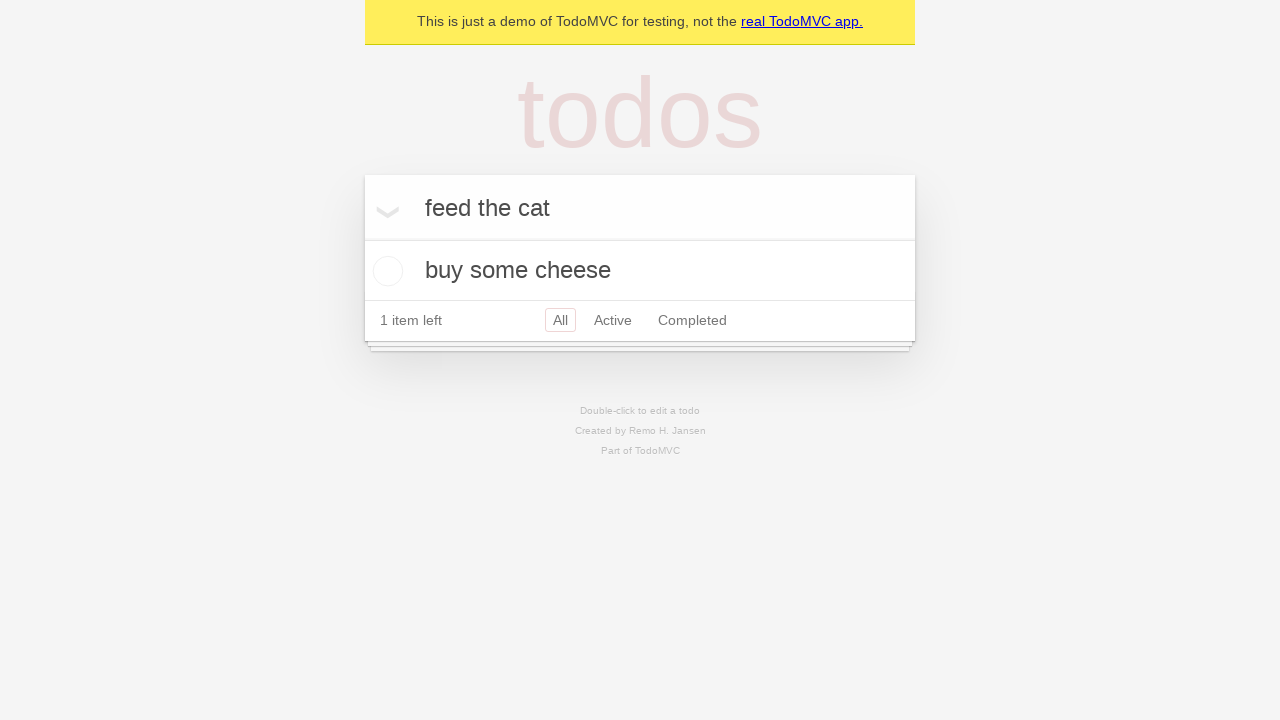

Pressed Enter to add second todo item on internal:attr=[placeholder="What needs to be done?"i]
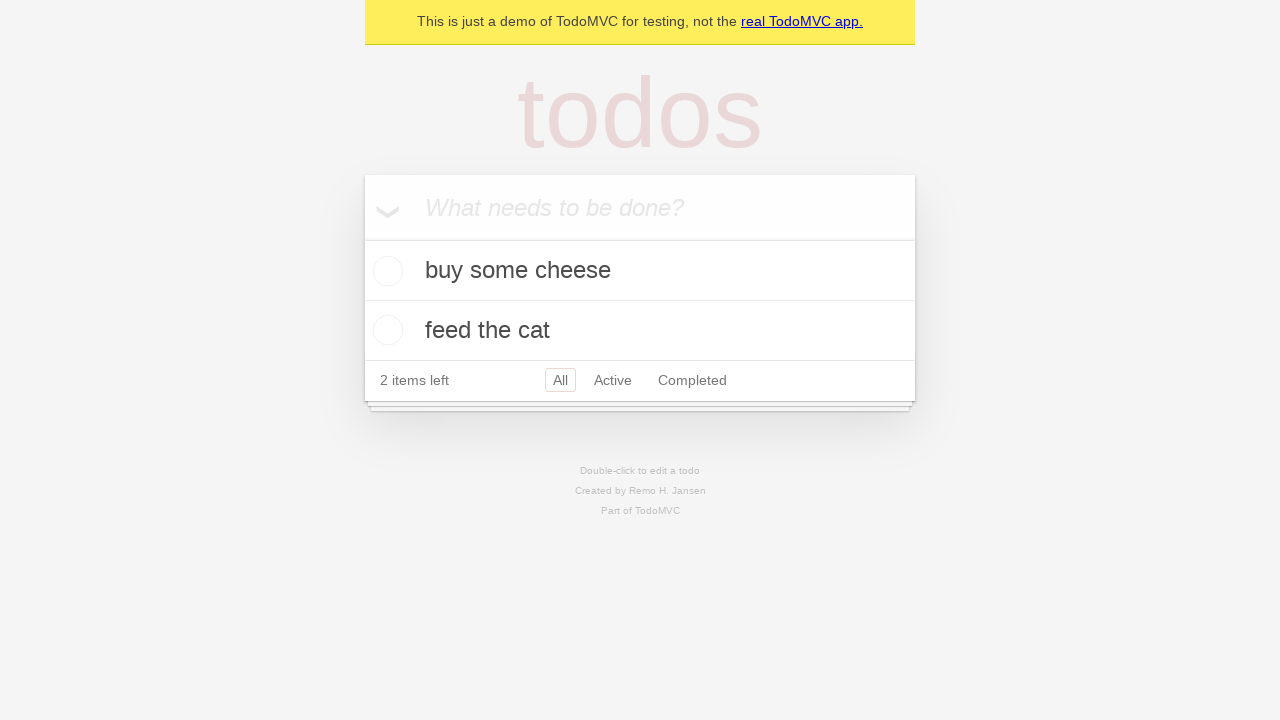

Todo counter element loaded, verifying 2 items are displayed
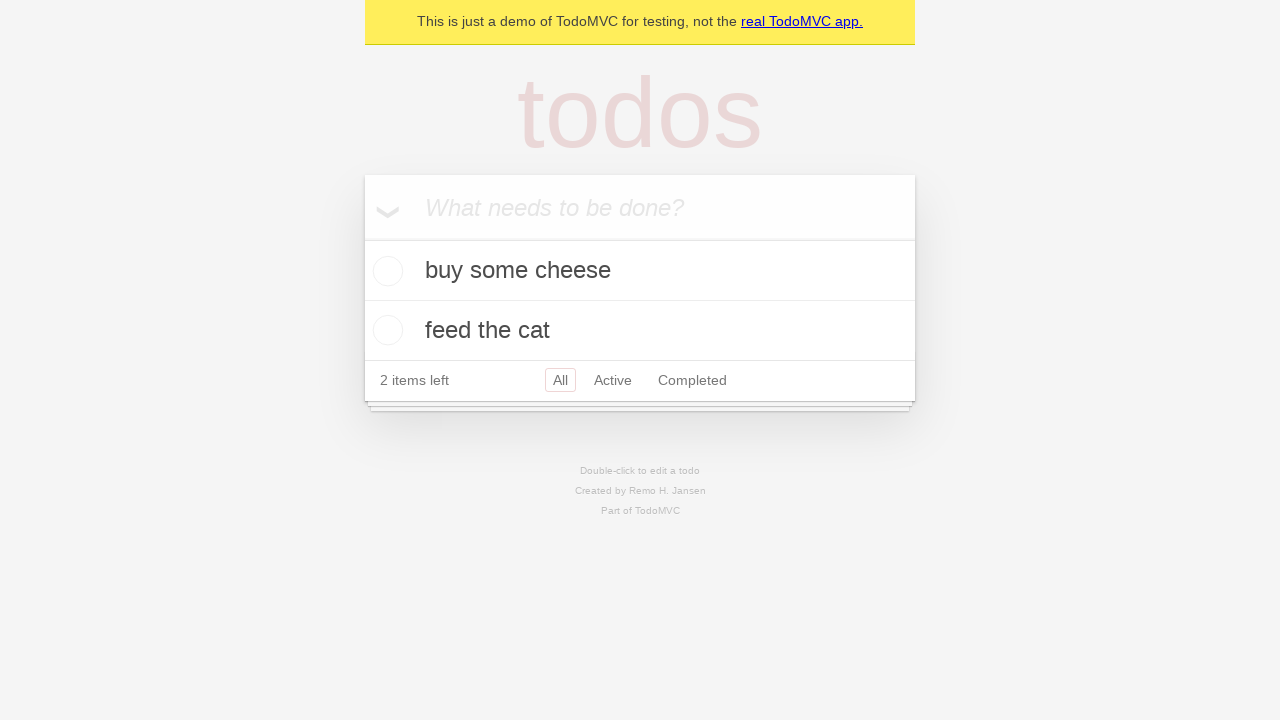

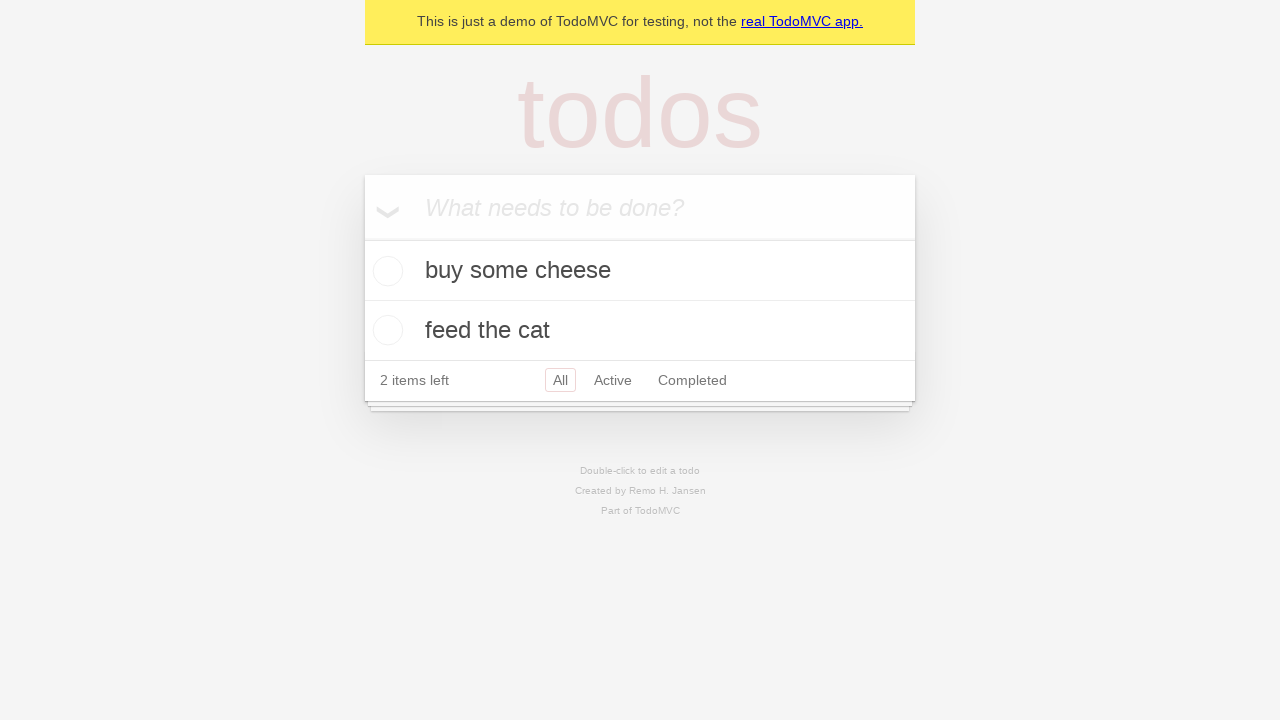